Tests the multiple URL mode workflow by switching to Multiple URLs mode, verifying inputs are visible, adding a new URL input, and checking the Scrape All button.

Starting URL: https://promoforge.vercel.app

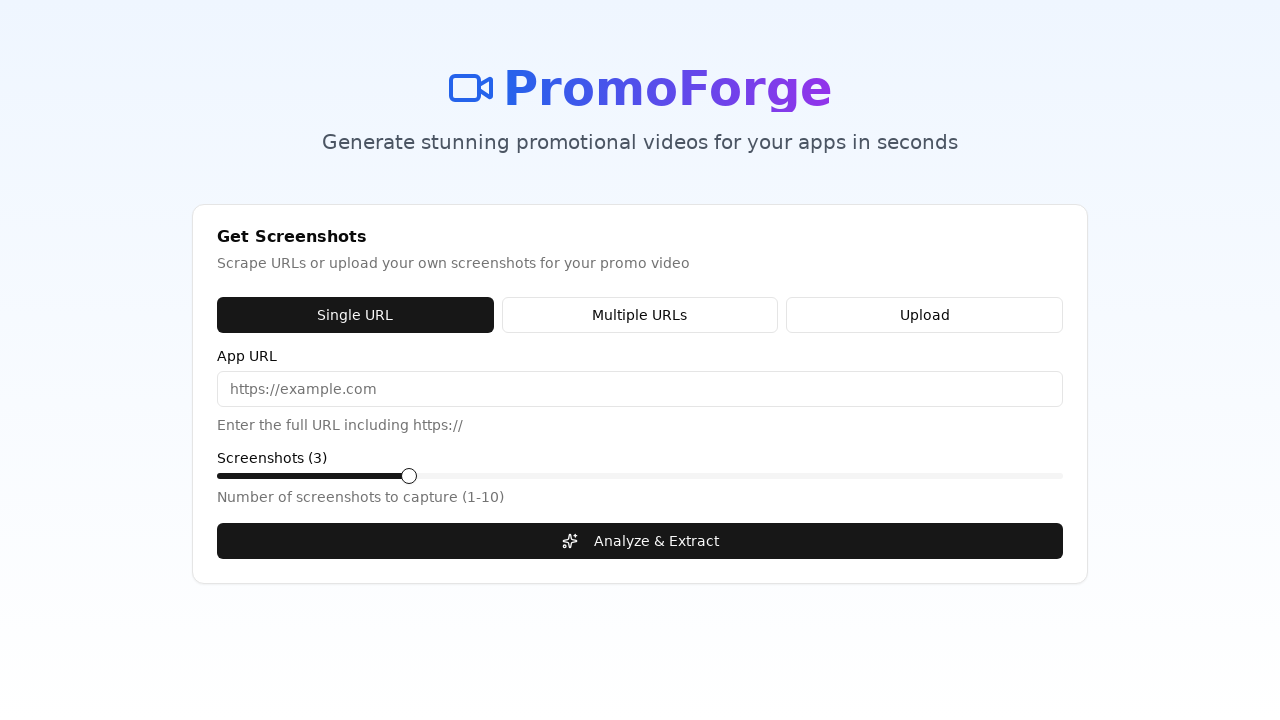

Page fully loaded (networkidle state)
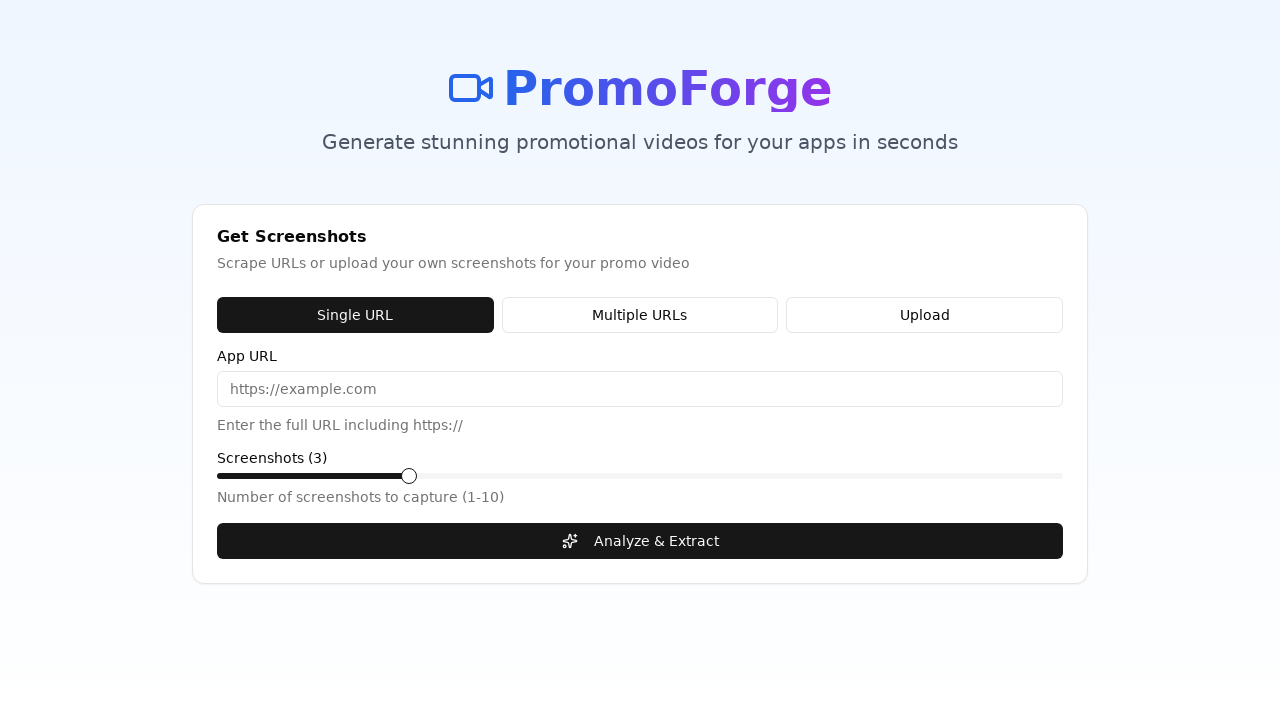

Clicked 'Multiple URLs' button to switch modes at (640, 315) on button:has-text("Multiple URLs")
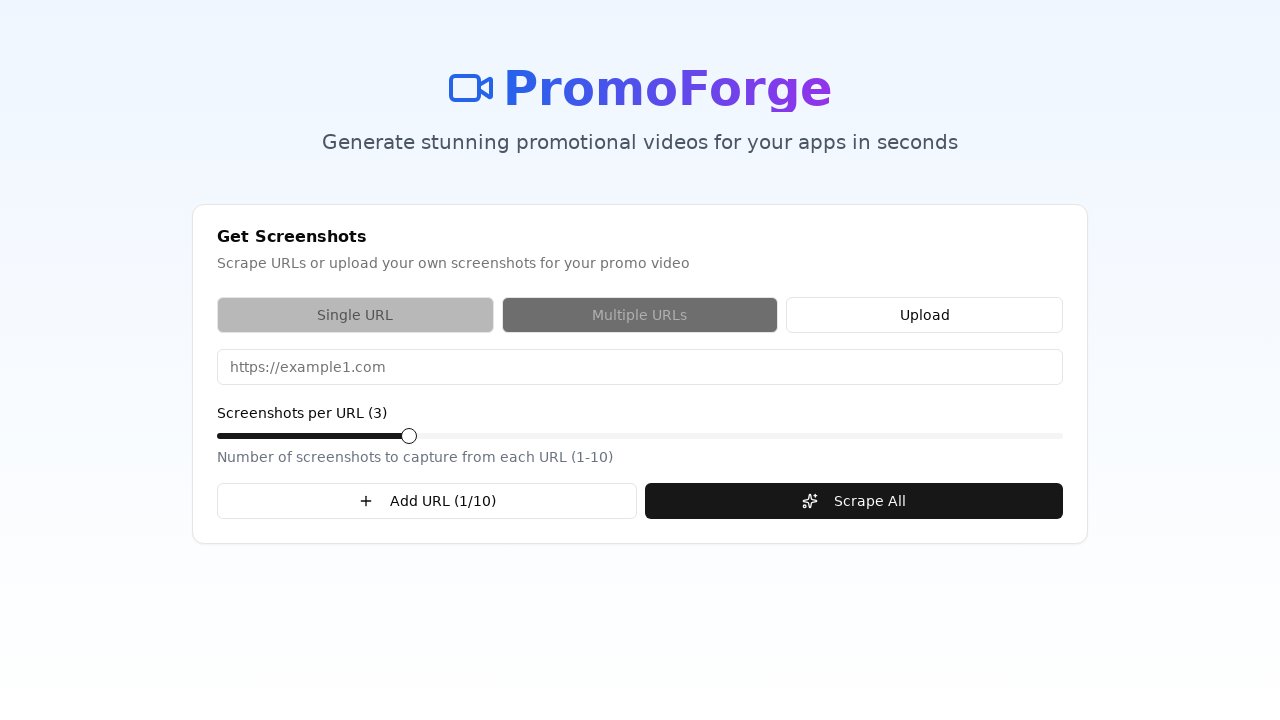

Waited 500ms for mode transition
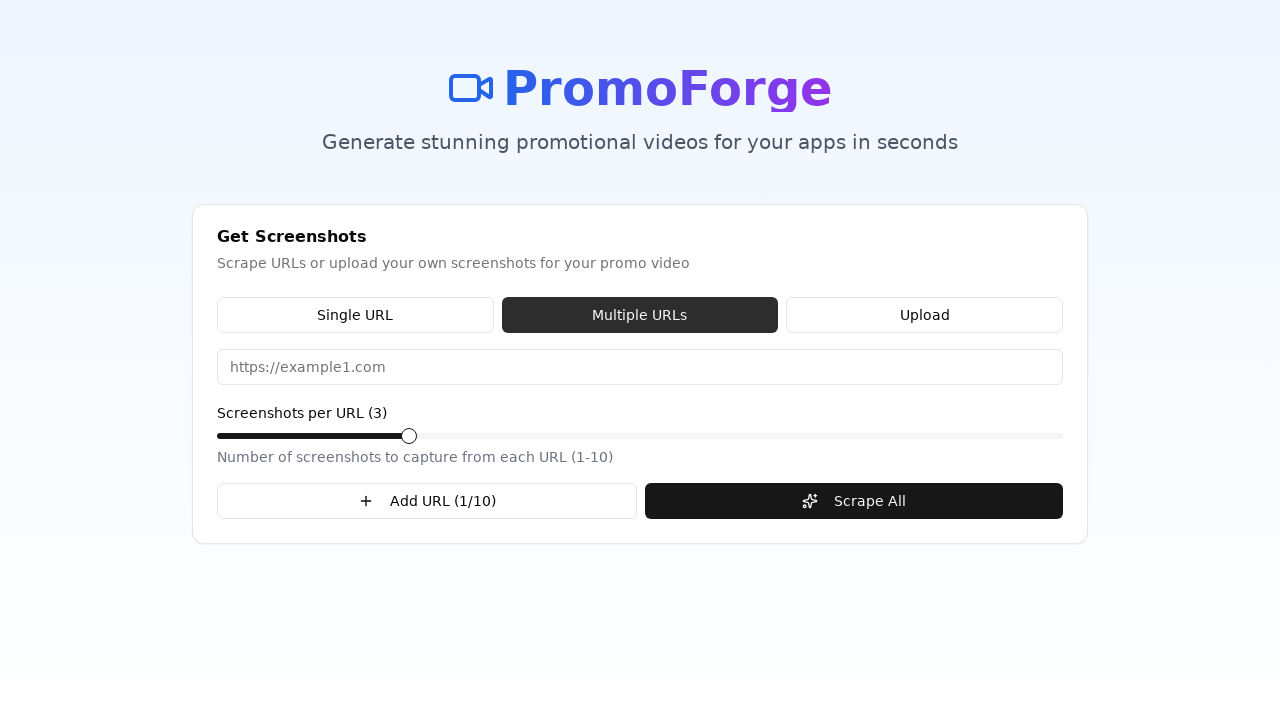

First URL input field is now visible
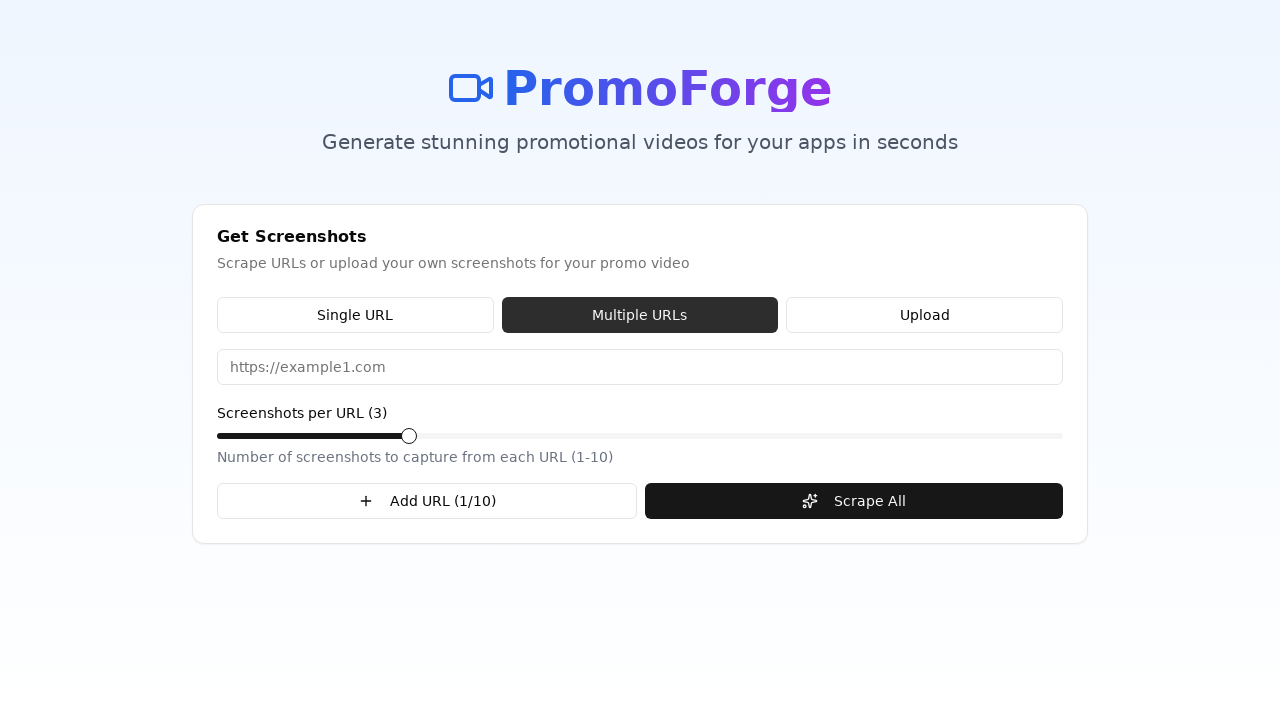

'Add URL' button is now visible
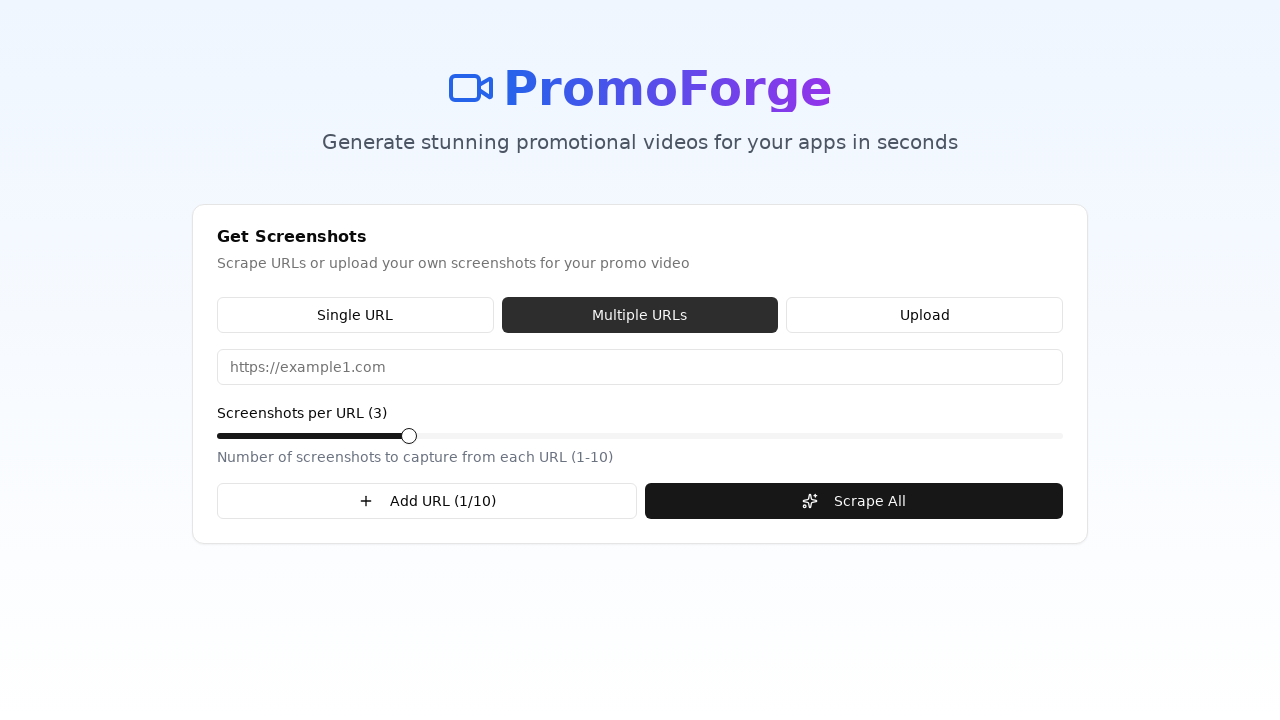

Clicked 'Add URL' button to add a new URL input at (427, 501) on button:has-text("Add URL")
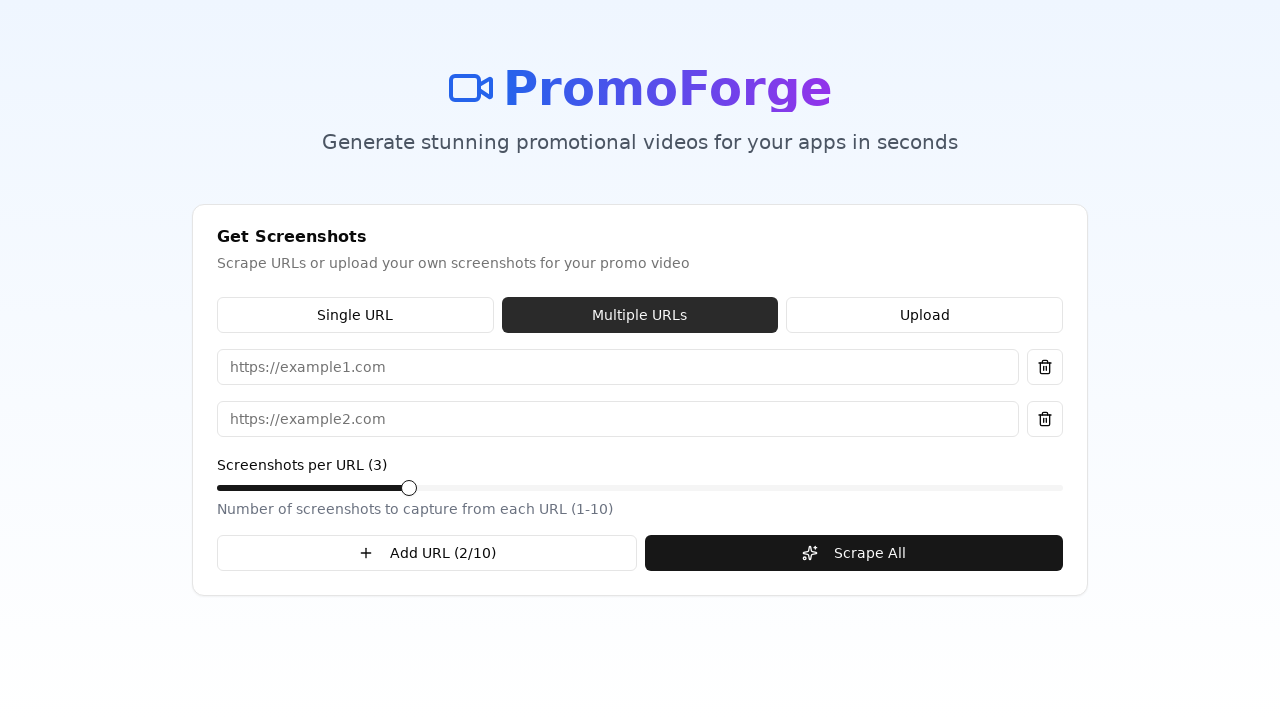

Waited 300ms for new URL input to be added
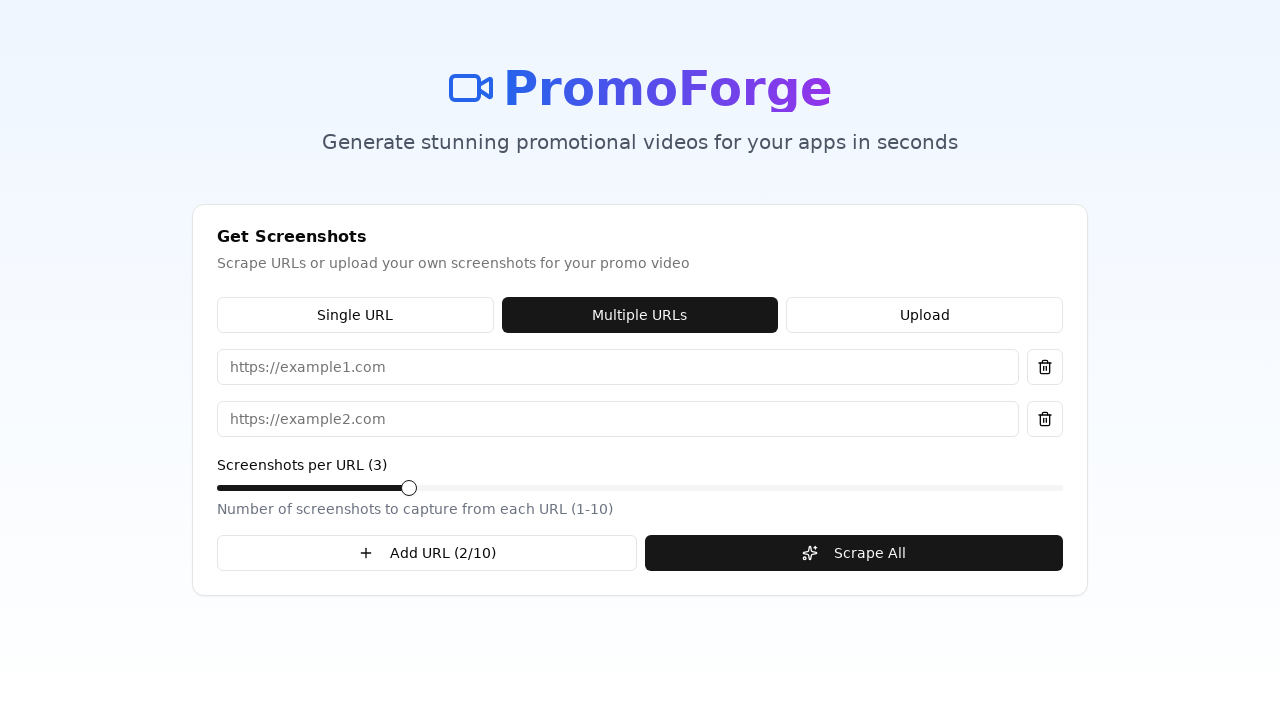

'Scrape All' button is now visible
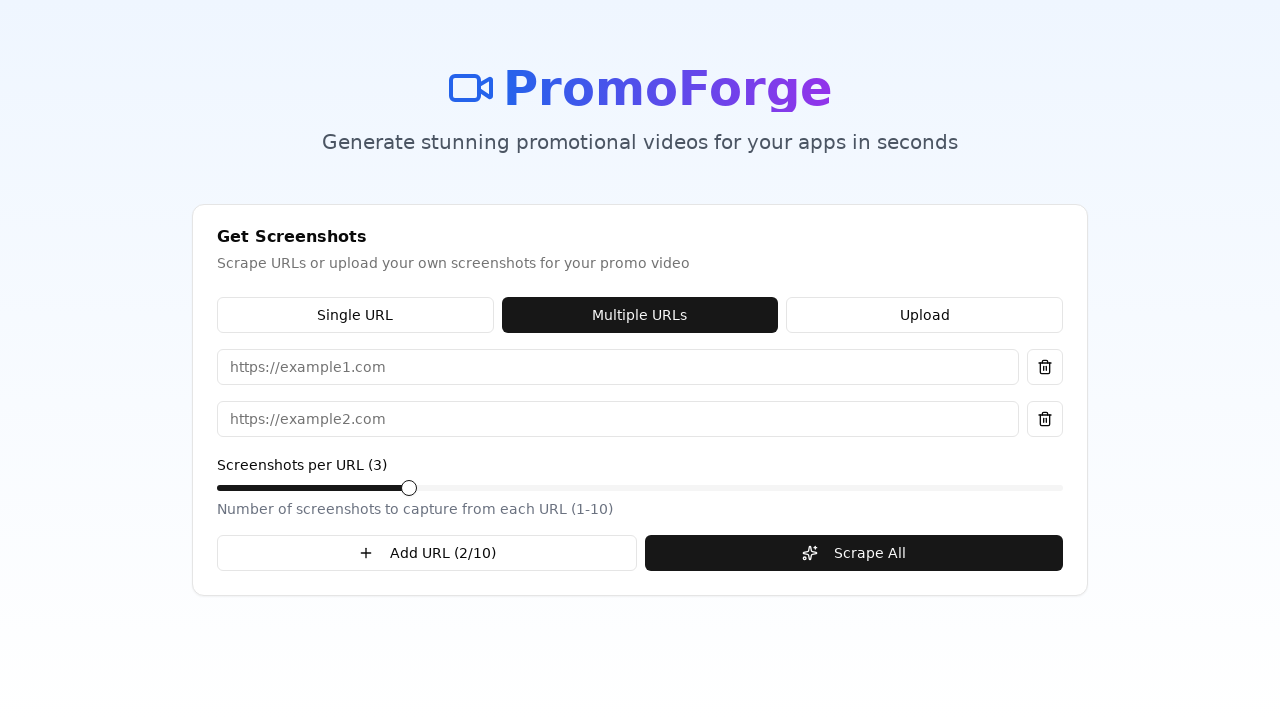

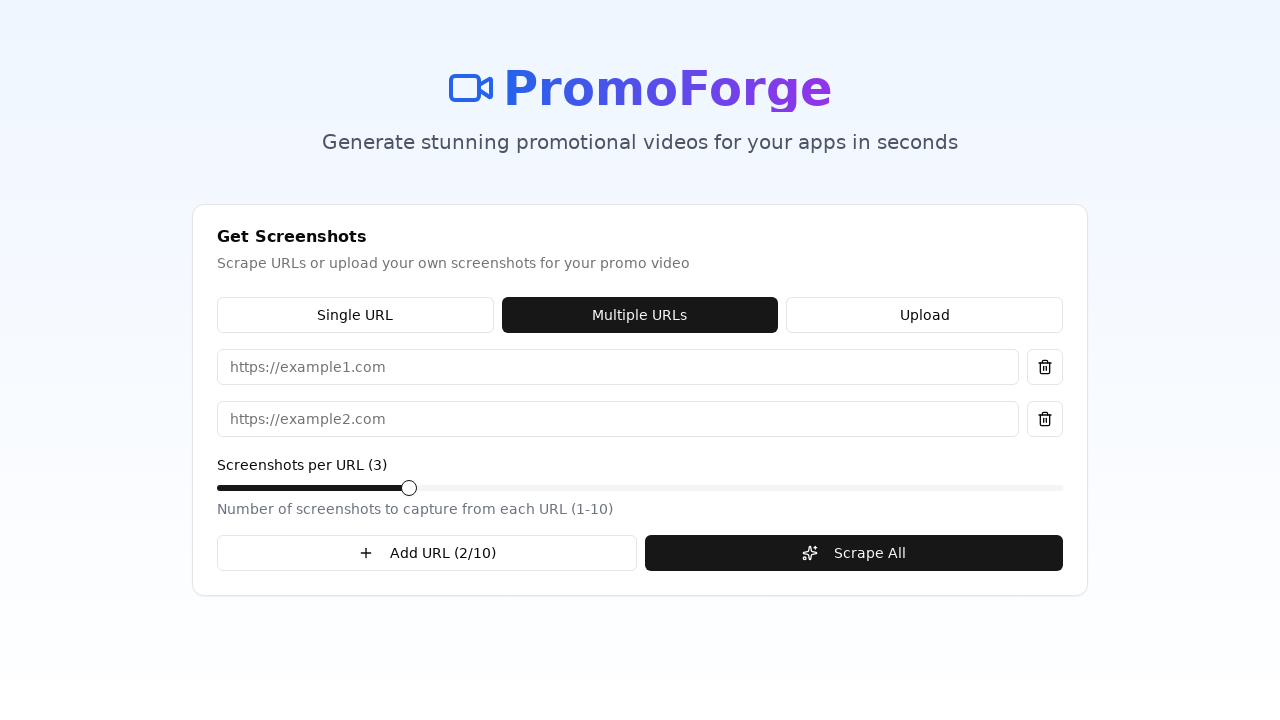